Automates filling out a paper CD case cover creator form by entering artist name, album title, track names, selecting case type and paper options, then submitting the form.

Starting URL: http://www.papercdcase.com/index.php

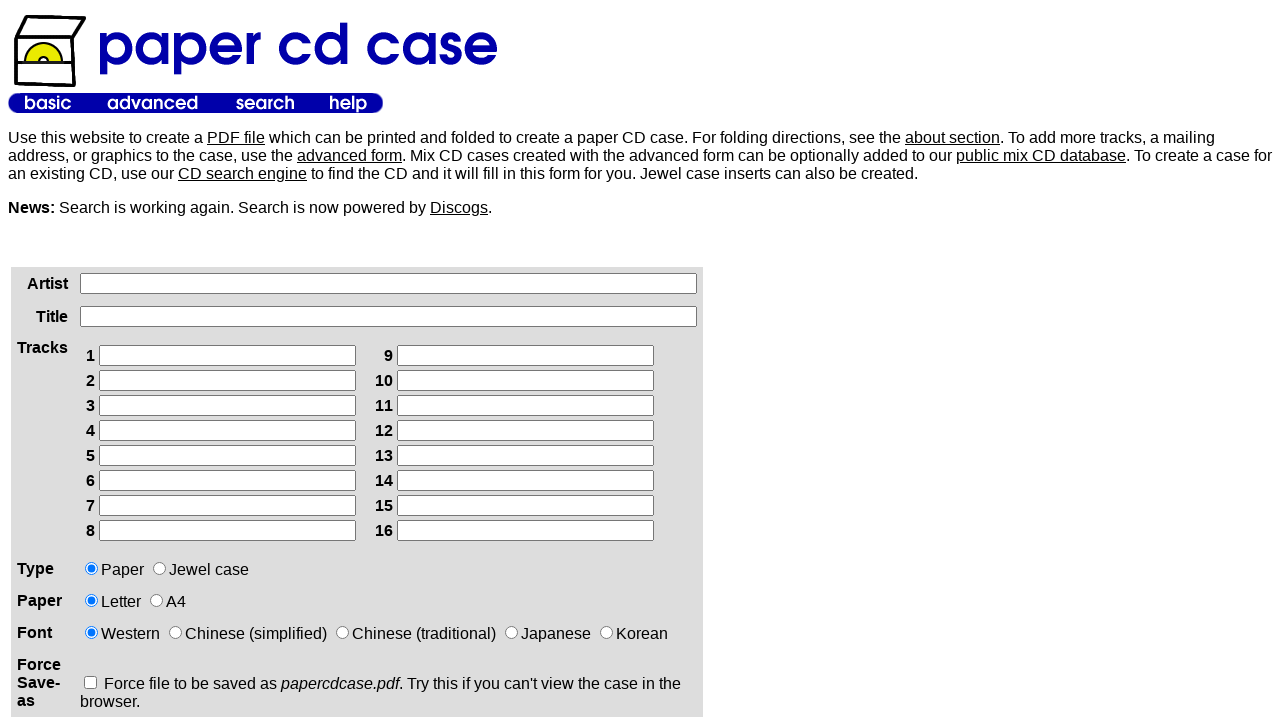

Filled artist name field with 'The Midnight Echo' on xpath=/html/body/table[2]/tbody/tr/td[1]/div/form/table/tbody/tr[1]/td[2]/input
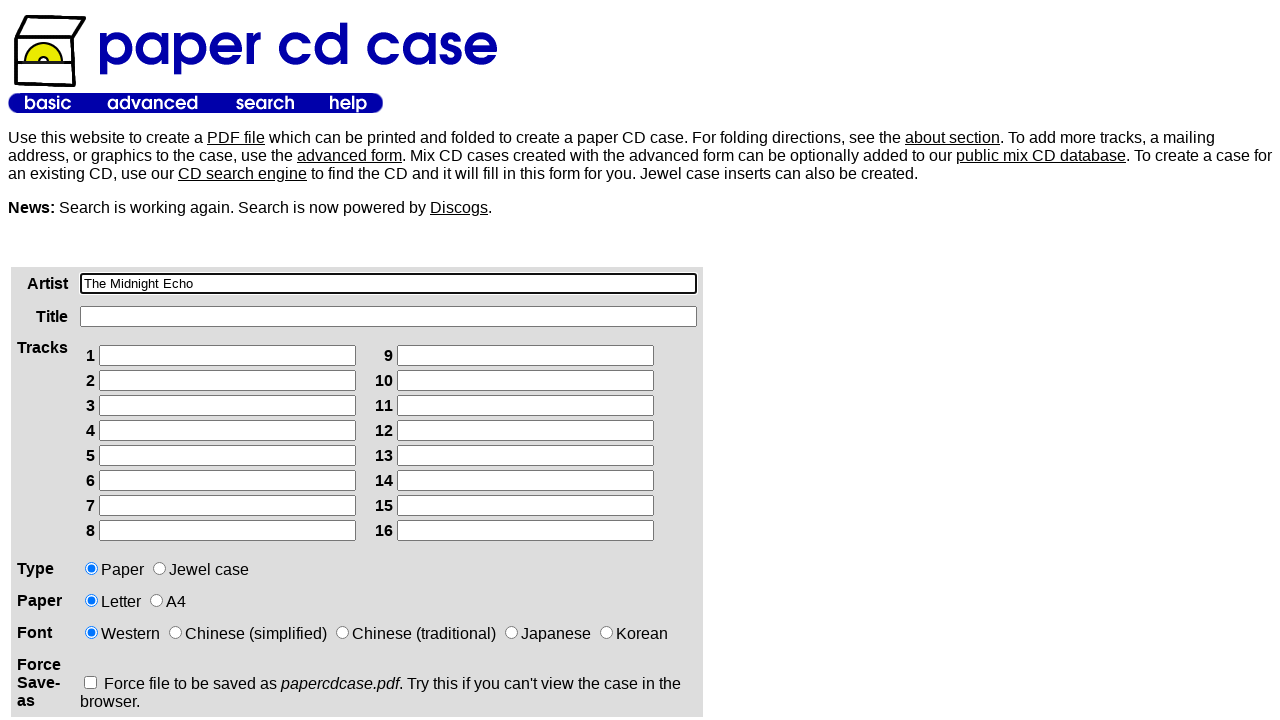

Filled album title field with 'Stellar Dreams' on xpath=/html/body/table[2]/tbody/tr/td[1]/div/form/table/tbody/tr[2]/td[2]/input
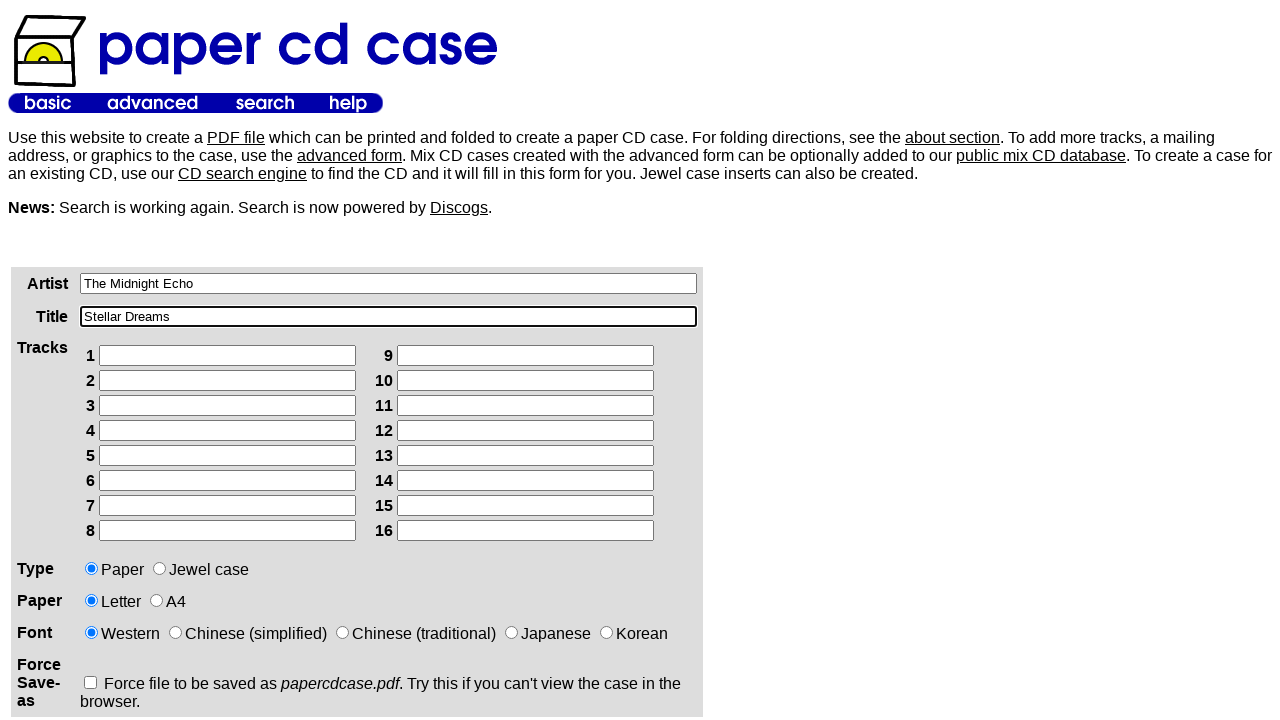

Filled track 1 with 'Opening Night' on xpath=/html/body/table[2]/tbody/tr/td[1]/div/form/table/tbody/tr[3]/td[2]/table/
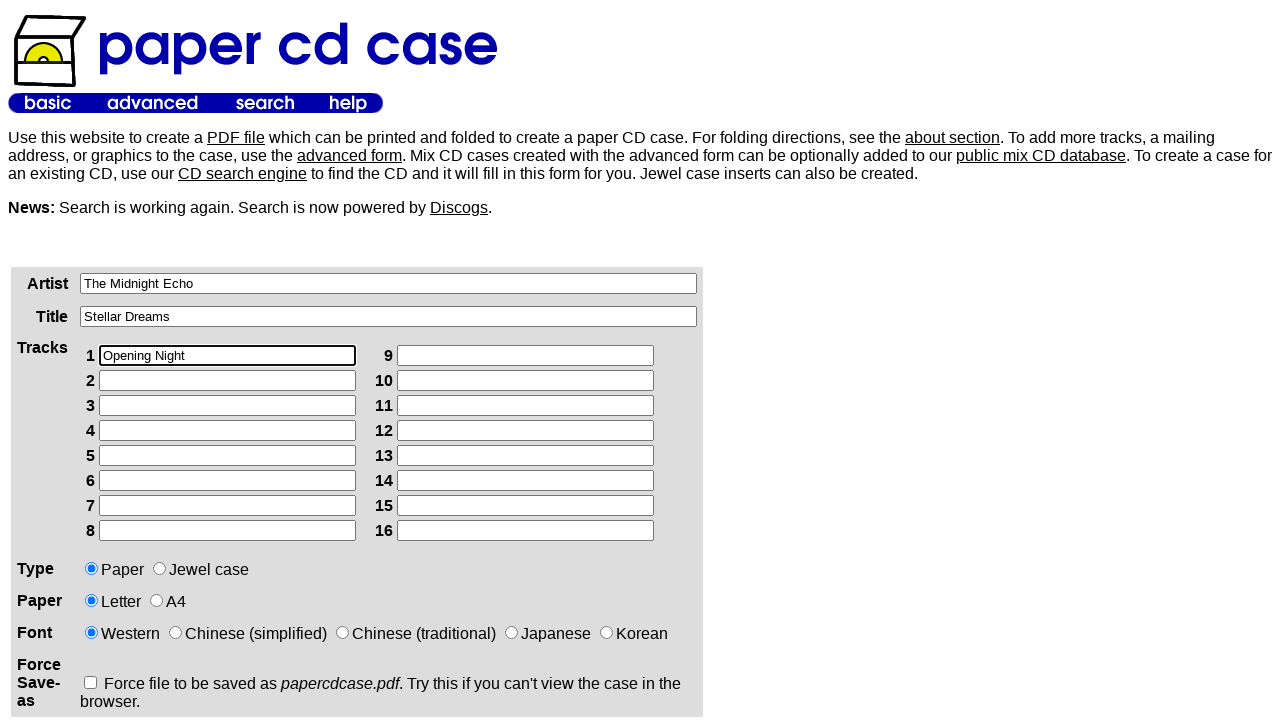

Filled track 2 with 'Starlight Boulevard' on xpath=/html/body/table[2]/tbody/tr/td[1]/div/form/table/tbody/tr[3]/td[2]/table/
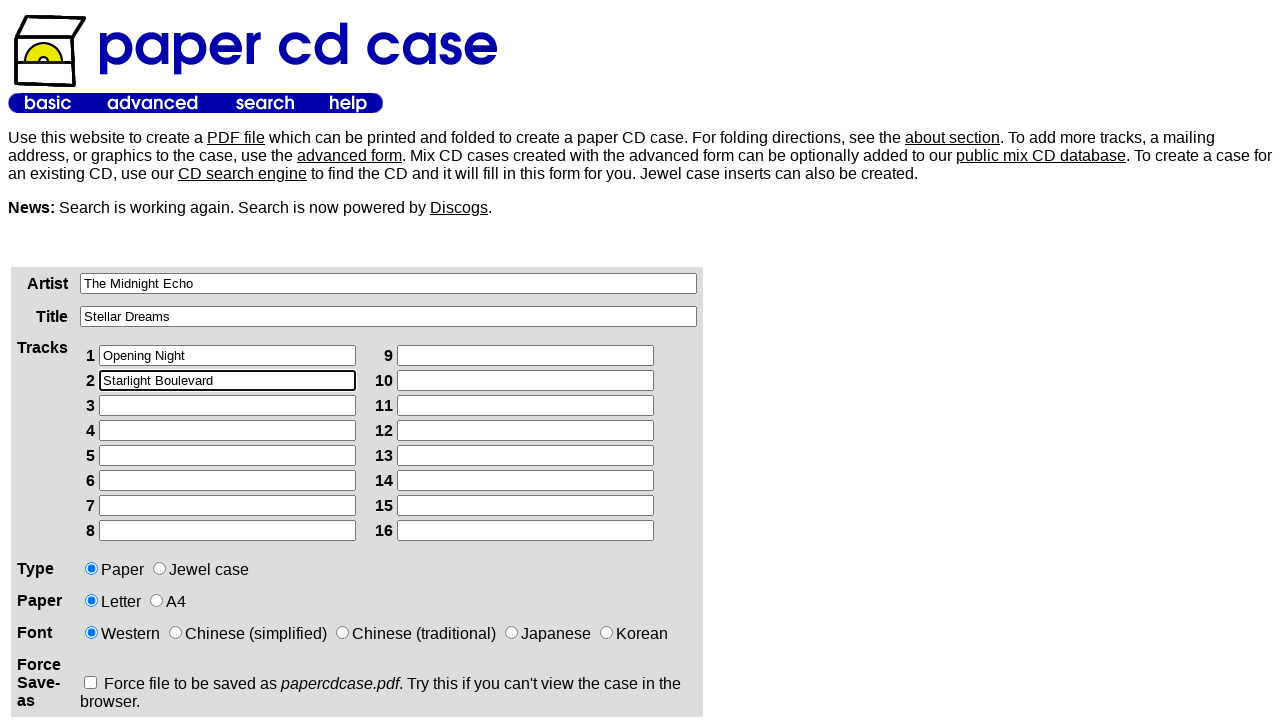

Filled track 3 with 'Electric Memories' on xpath=/html/body/table[2]/tbody/tr/td[1]/div/form/table/tbody/tr[3]/td[2]/table/
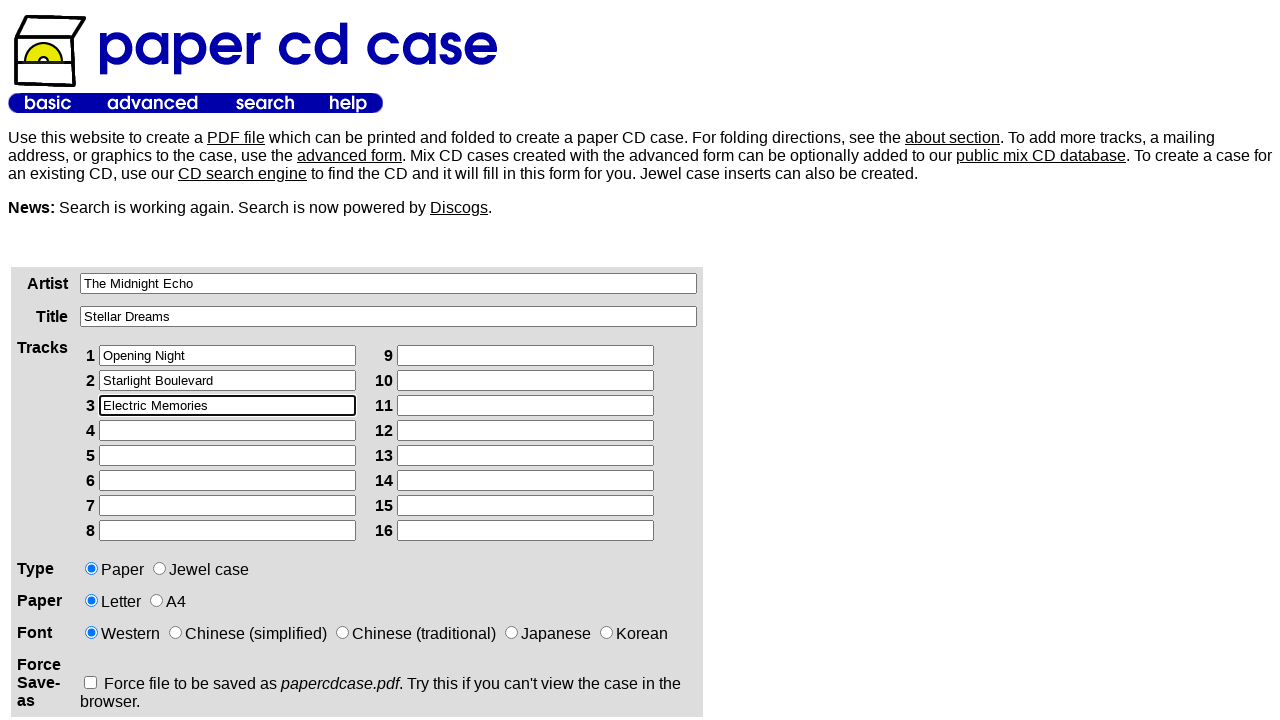

Filled track 4 with 'Neon Skies' on xpath=/html/body/table[2]/tbody/tr/td[1]/div/form/table/tbody/tr[3]/td[2]/table/
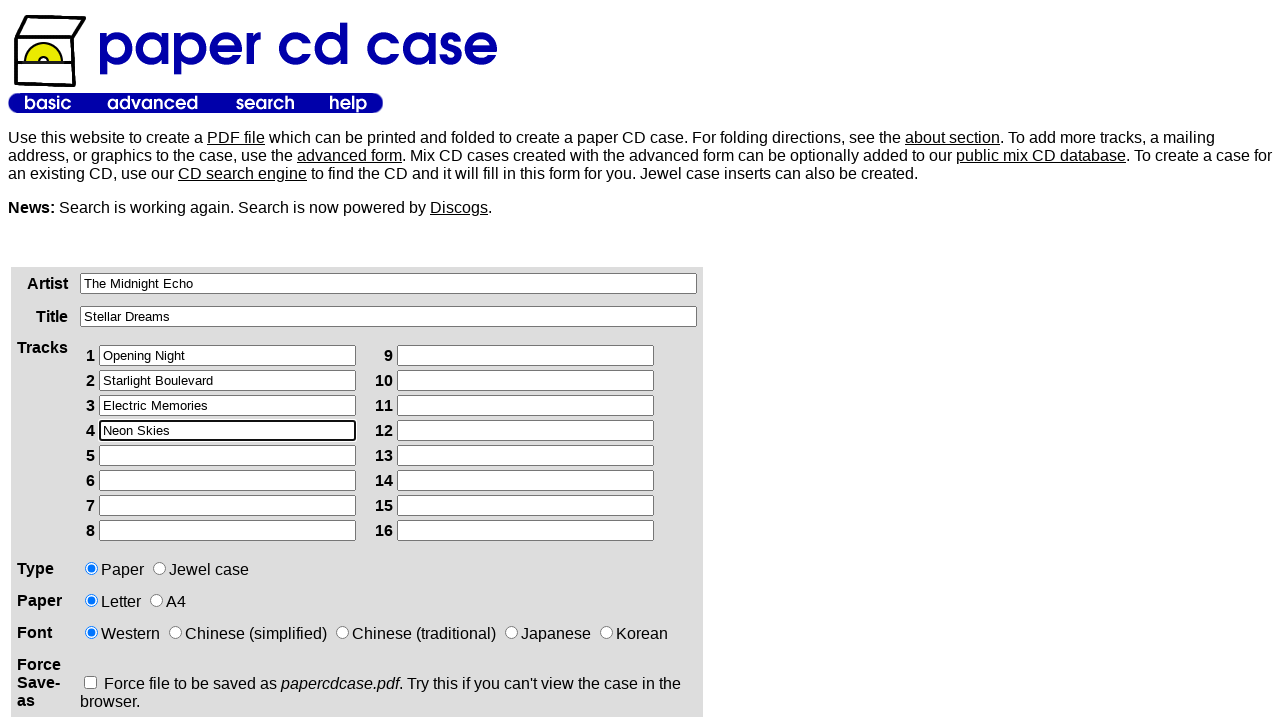

Filled track 5 with 'Midnight Drive' on xpath=/html/body/table[2]/tbody/tr/td[1]/div/form/table/tbody/tr[3]/td[2]/table/
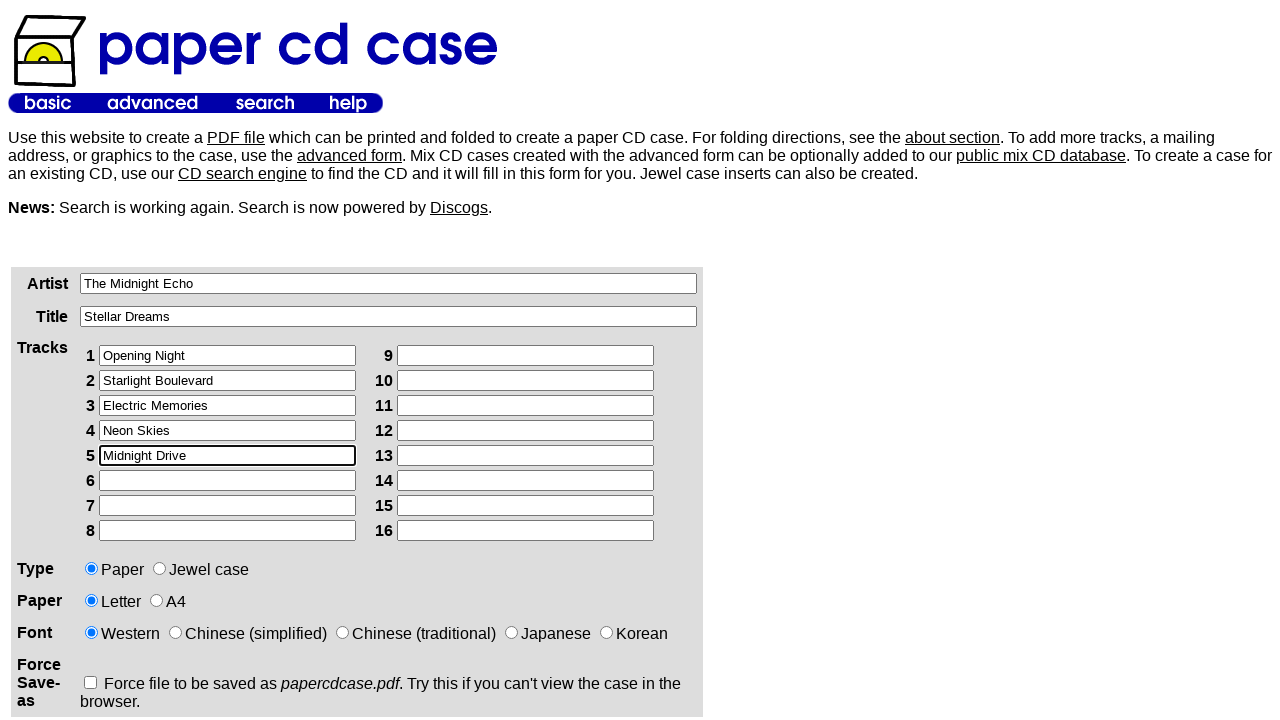

Filled track 6 with 'City Lights' on xpath=/html/body/table[2]/tbody/tr/td[1]/div/form/table/tbody/tr[3]/td[2]/table/
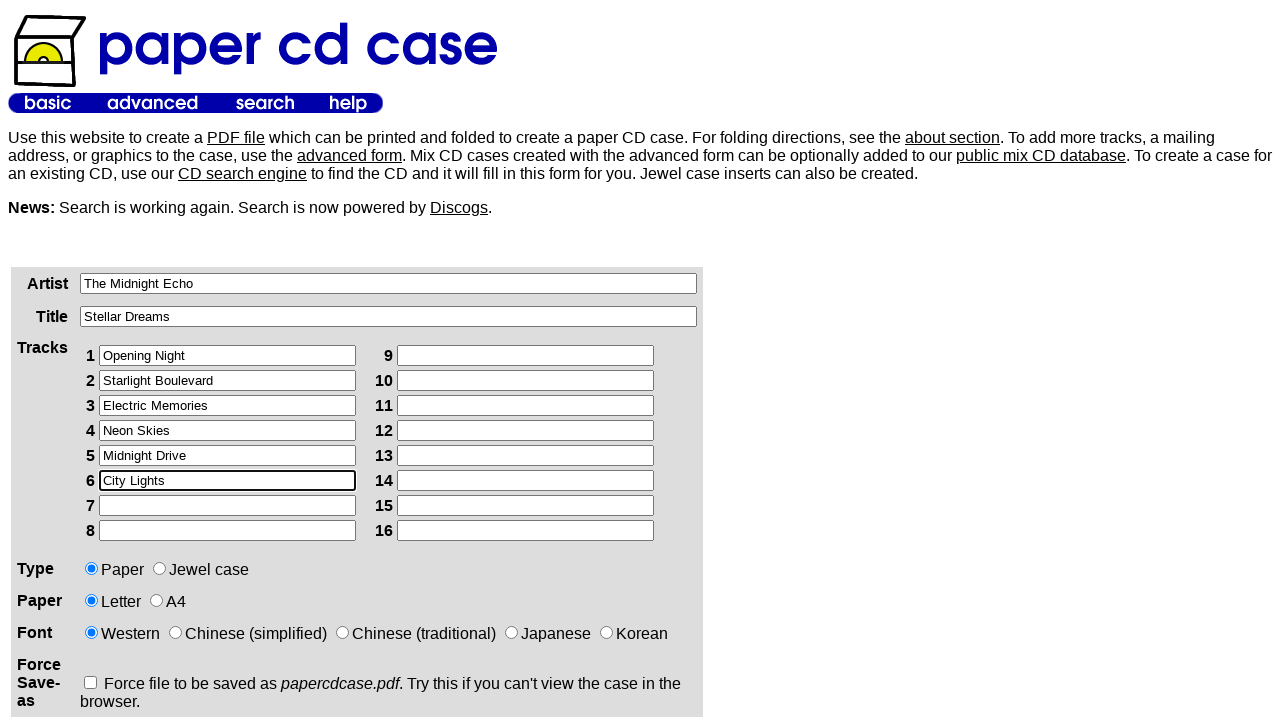

Filled track 7 with 'Echoes of Tomorrow' on xpath=/html/body/table[2]/tbody/tr/td[1]/div/form/table/tbody/tr[3]/td[2]/table/
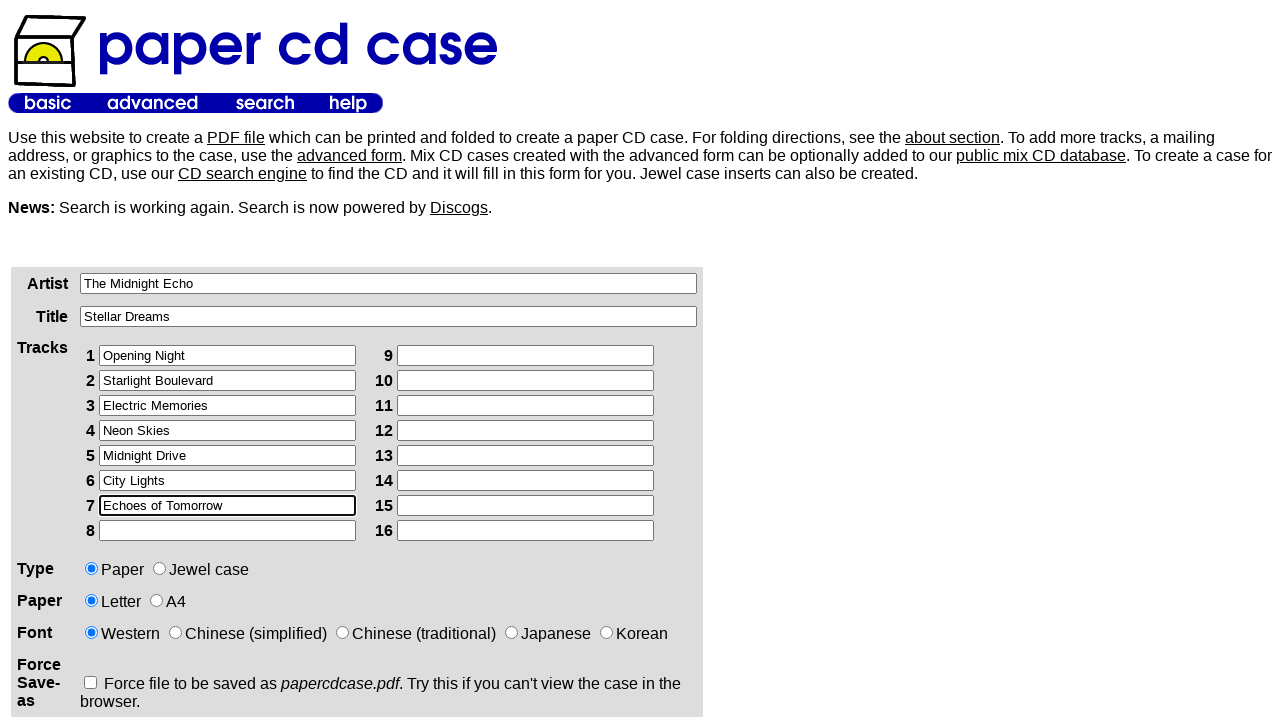

Filled track 8 with 'Distant Horizons' on xpath=/html/body/table[2]/tbody/tr/td[1]/div/form/table/tbody/tr[3]/td[2]/table/
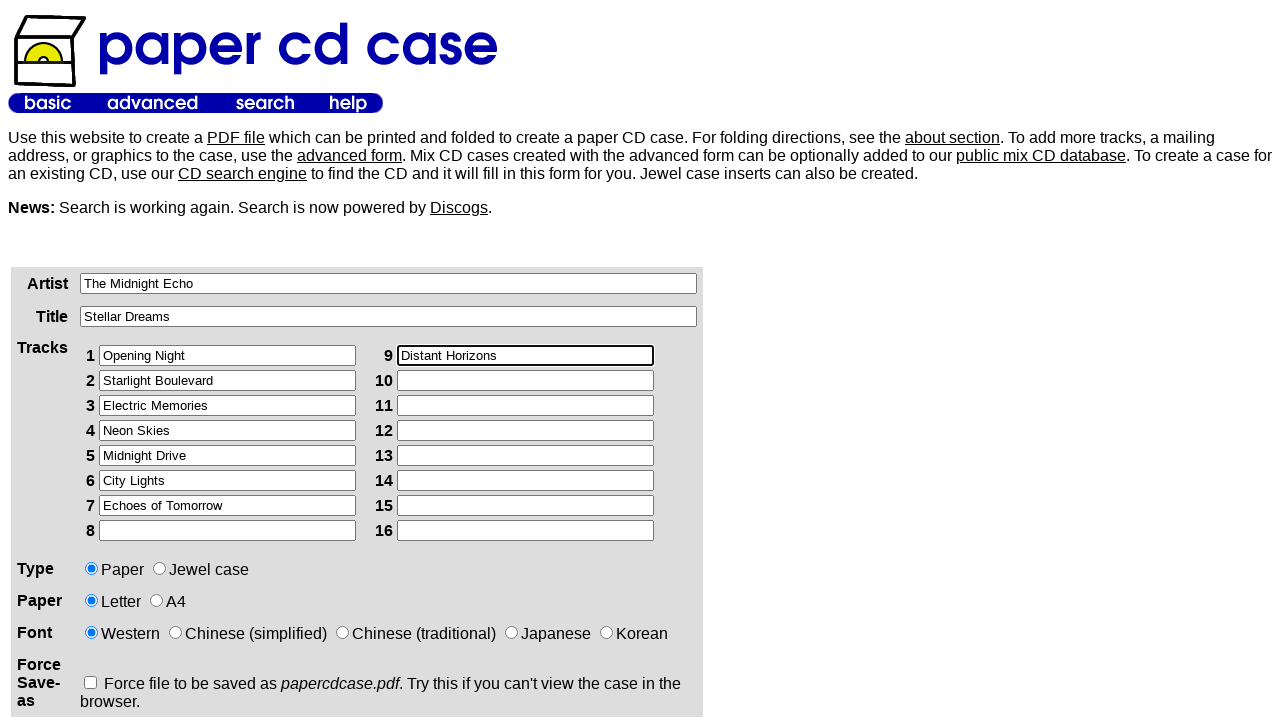

Filled track 9 with 'The Last Dance' on xpath=/html/body/table[2]/tbody/tr/td[1]/div/form/table/tbody/tr[3]/td[2]/table/
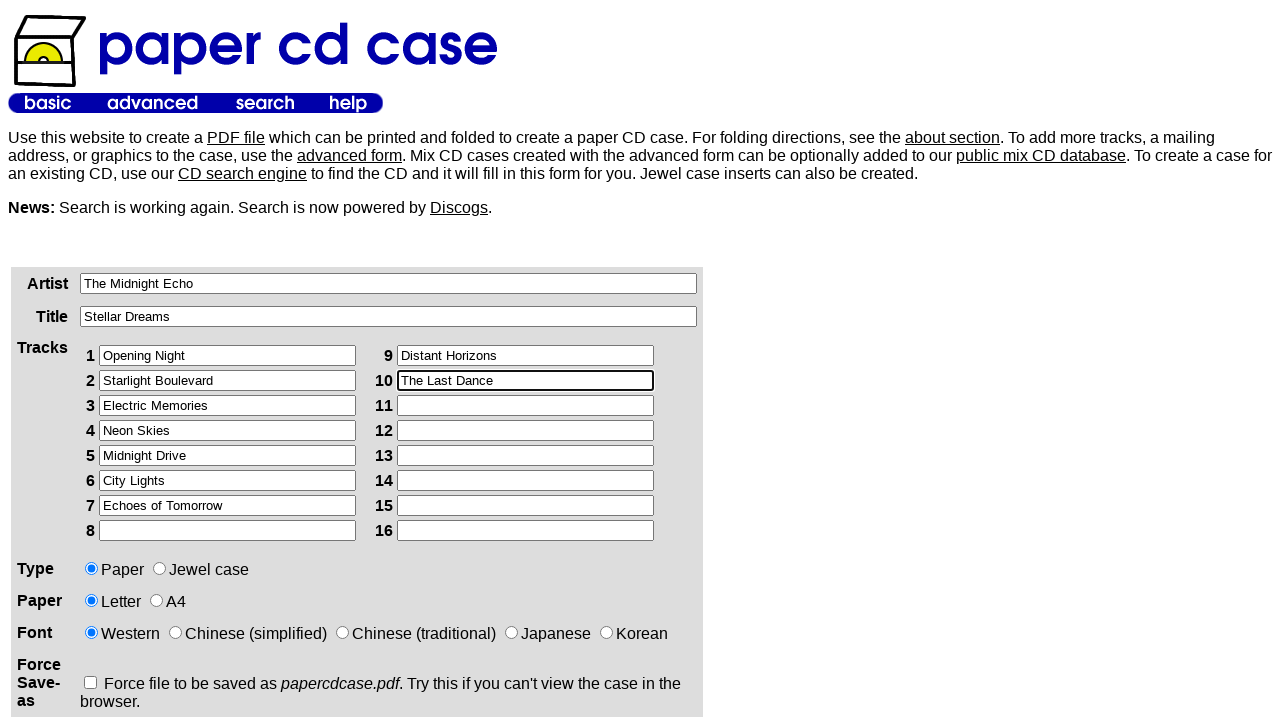

Filled track 10 with 'Fade to Dawn' on xpath=/html/body/table[2]/tbody/tr/td[1]/div/form/table/tbody/tr[3]/td[2]/table/
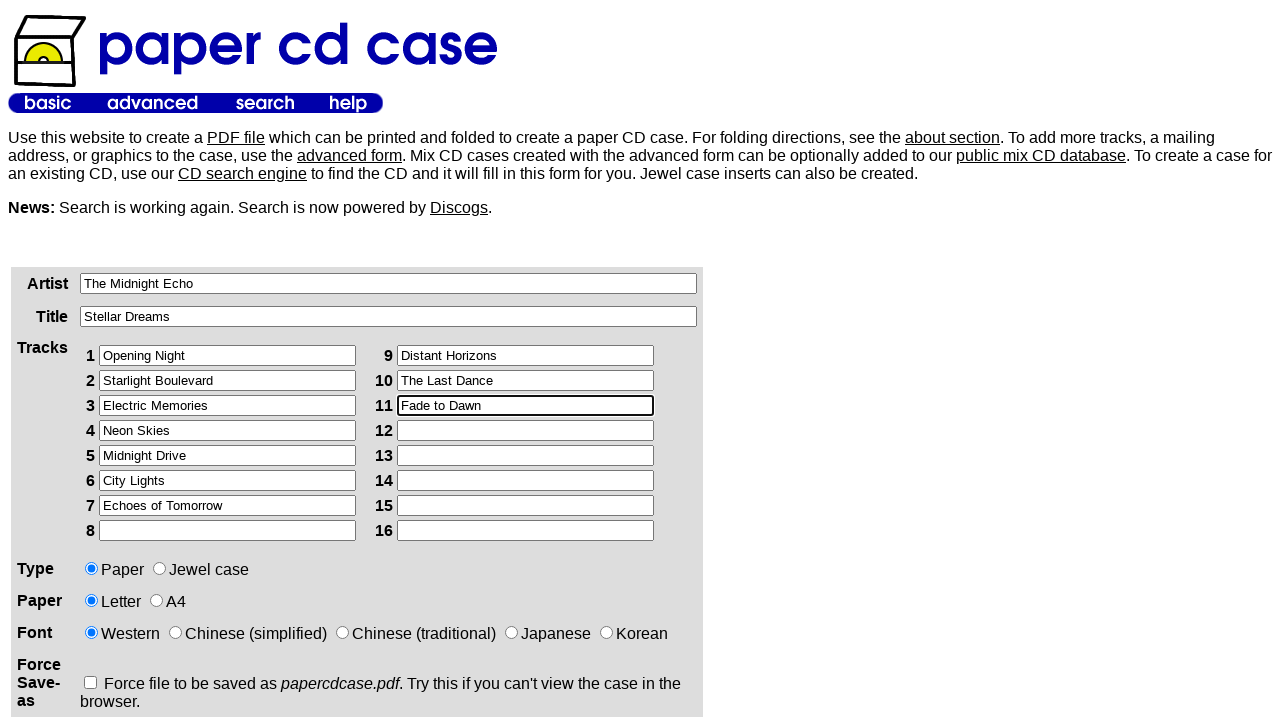

Selected case type option at (160, 568) on xpath=/html/body/table[2]/tbody/tr/td[1]/div/form/table/tbody/tr[4]/td[2]/input[
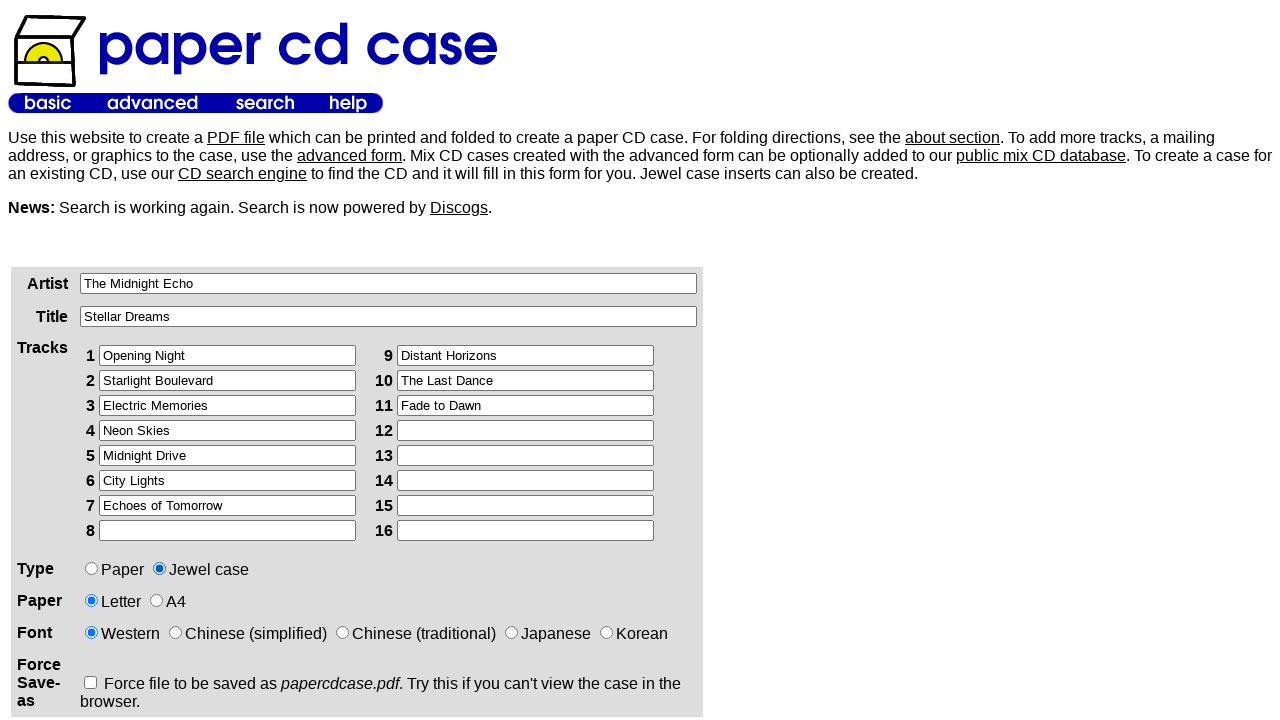

Selected paper option at (92, 600) on xpath=/html/body/table[2]/tbody/tr/td[1]/div/form/table/tbody/tr[5]/td[2]/input[
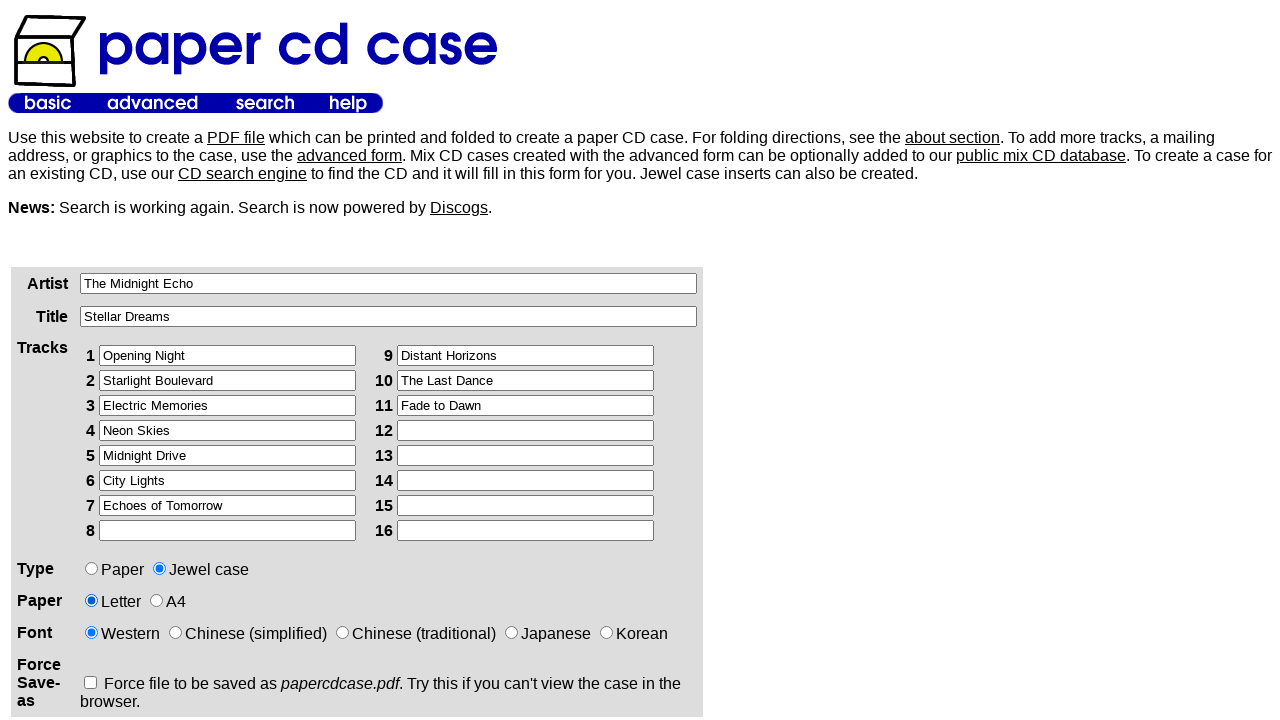

Clicked create button to submit form at (125, 360) on xpath=/html/body/table[2]/tbody/tr/td[1]/div/form/p/input
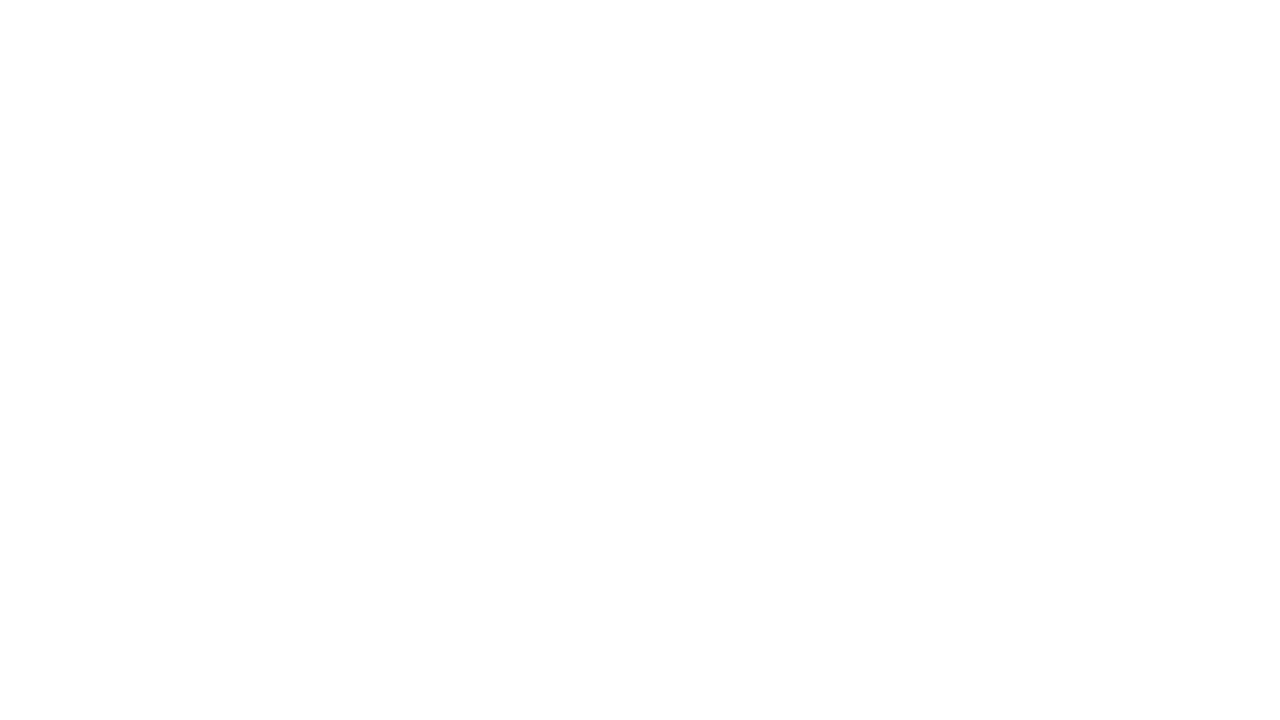

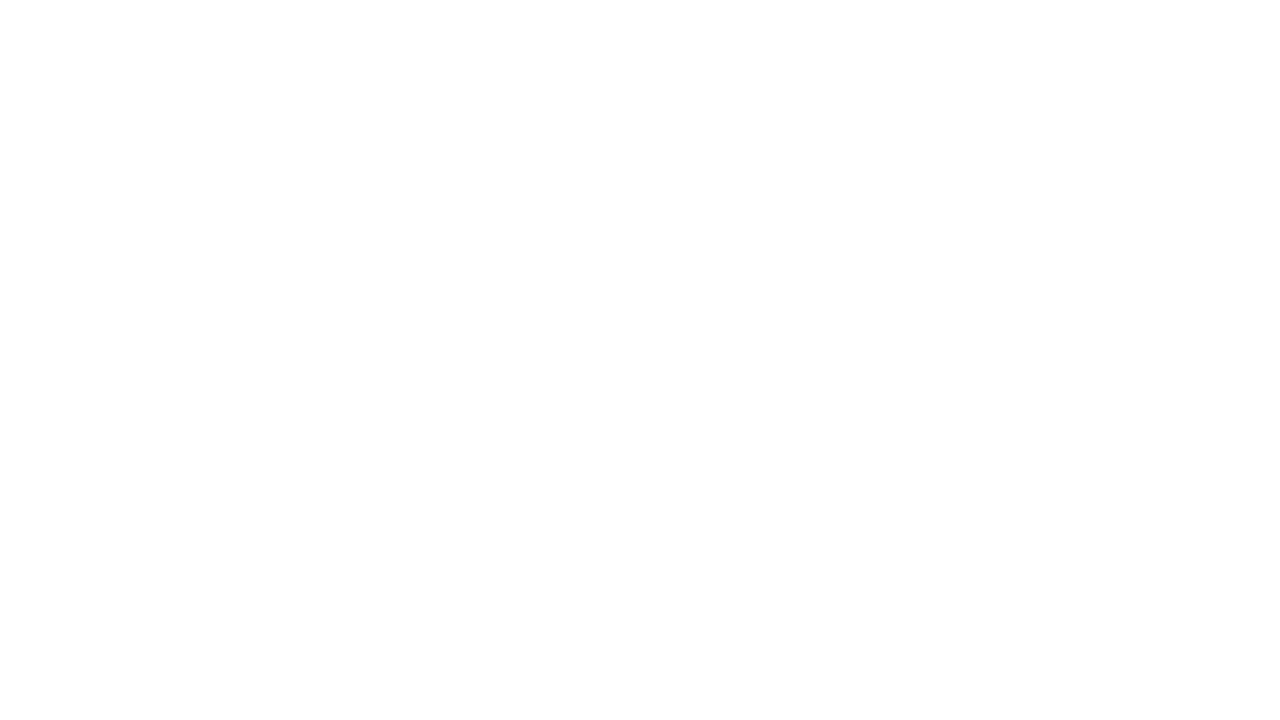